Tests double-click and right-click functionality on a paragraph element within an iframe on W3Schools try-it editor

Starting URL: https://www.w3schools.com/jsref/tryit.asp?filename=tryjsref_ondblclick

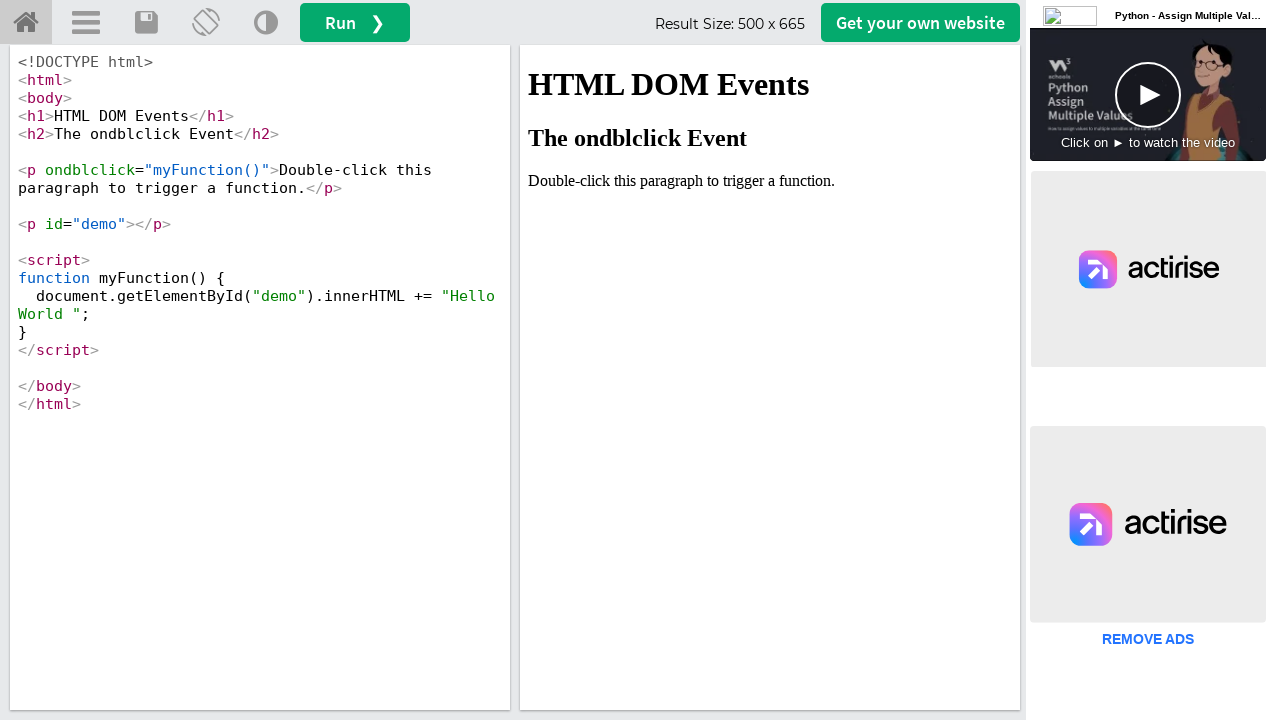

Located iframe with ID 'iframeResult'
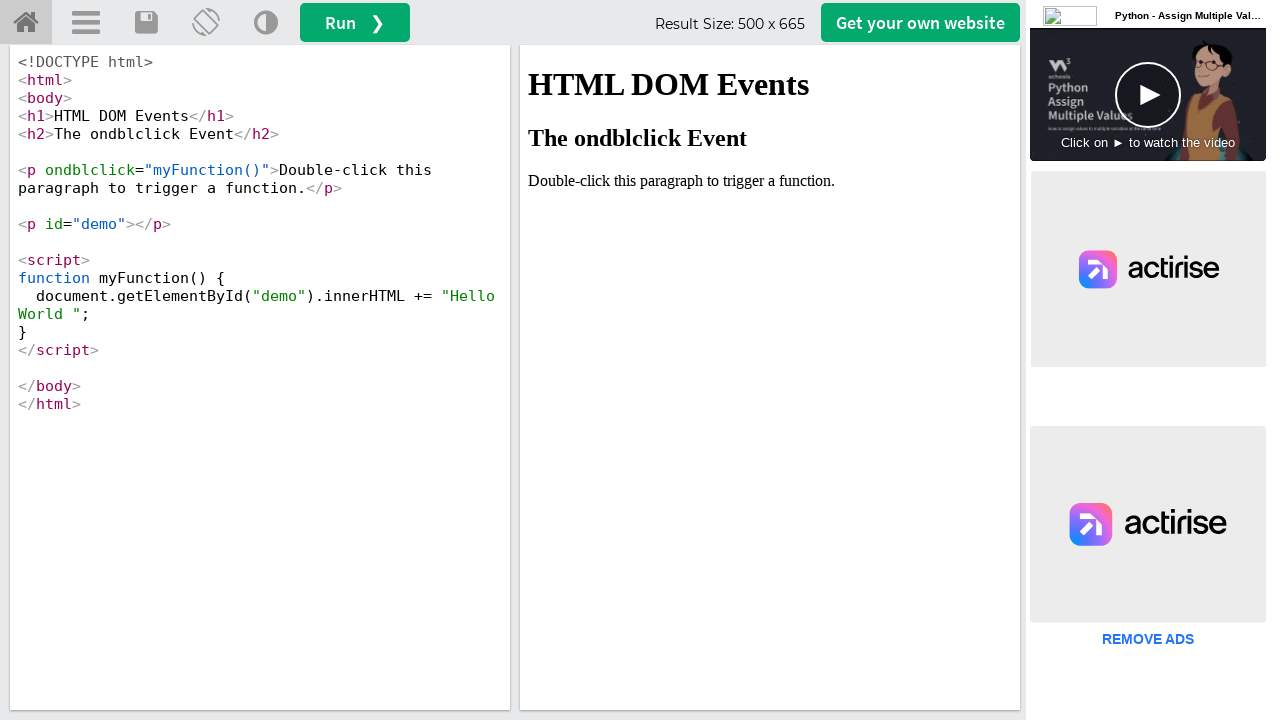

Located paragraph element with text 'Double-click this paragraph to trigger a function.'
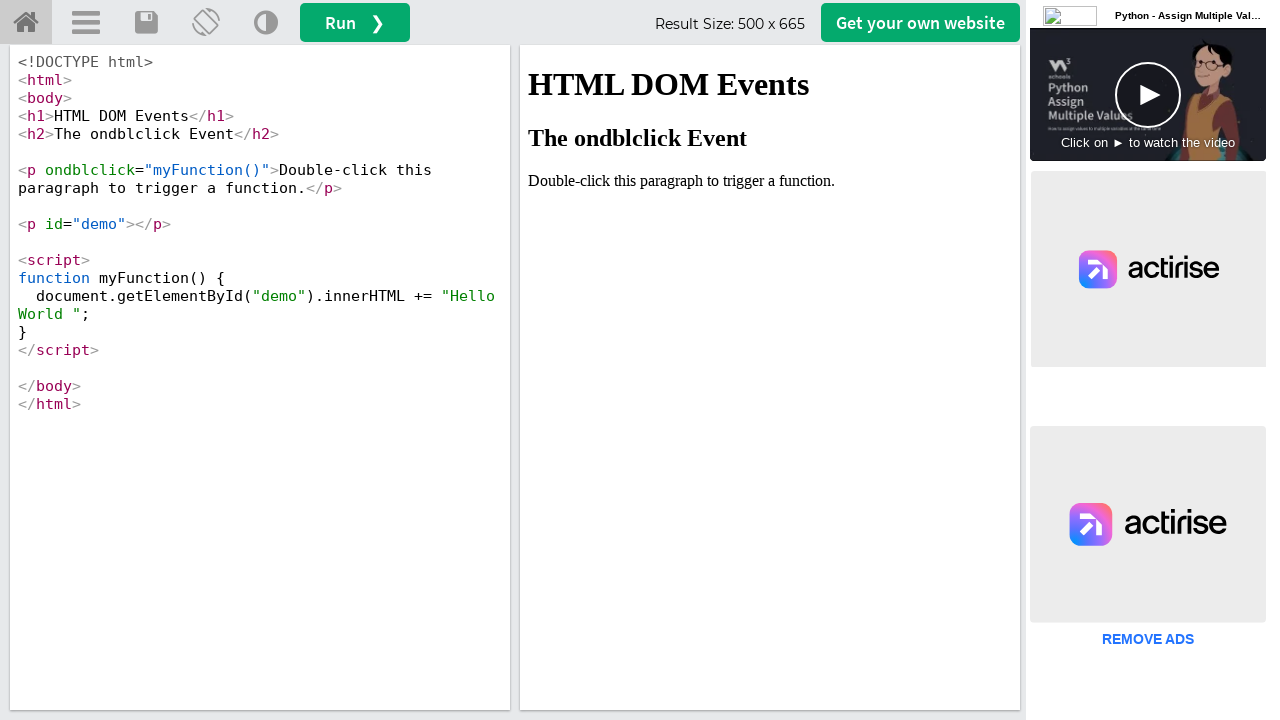

Double-clicked the paragraph element at (770, 181) on iframe#iframeResult >> internal:control=enter-frame >> xpath=//p[contains(text()
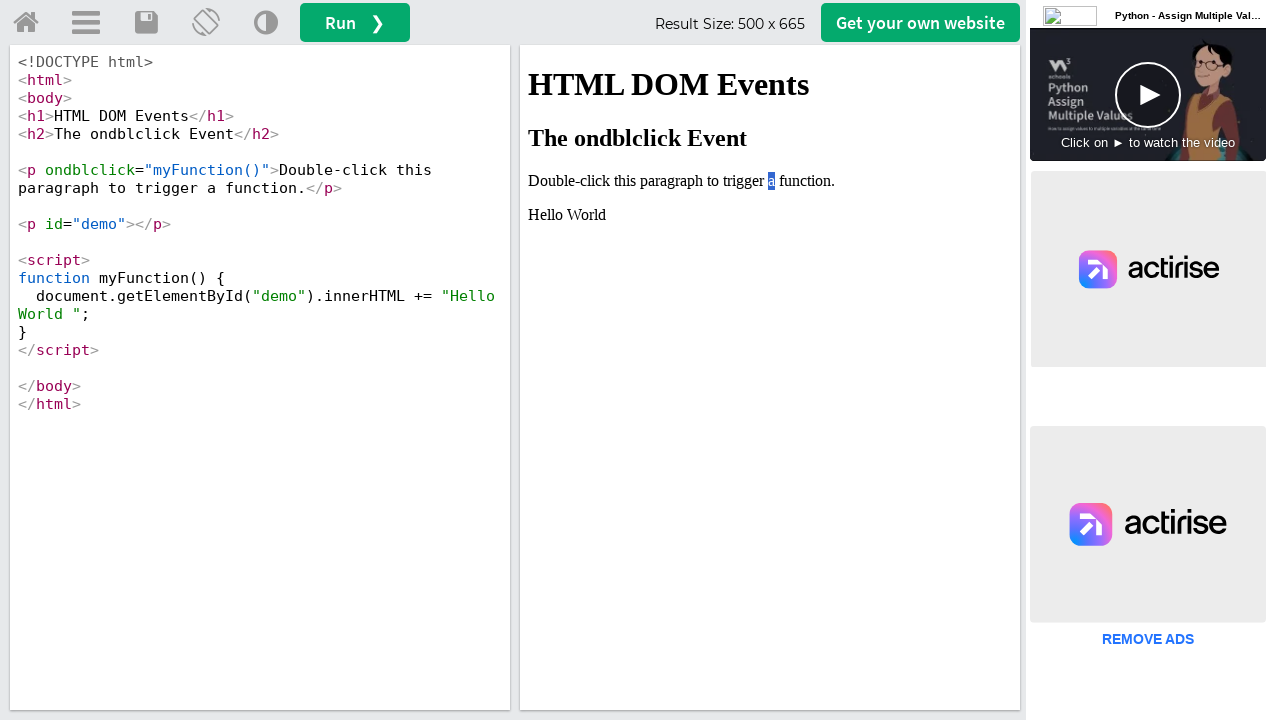

Waited 2 seconds before right-click
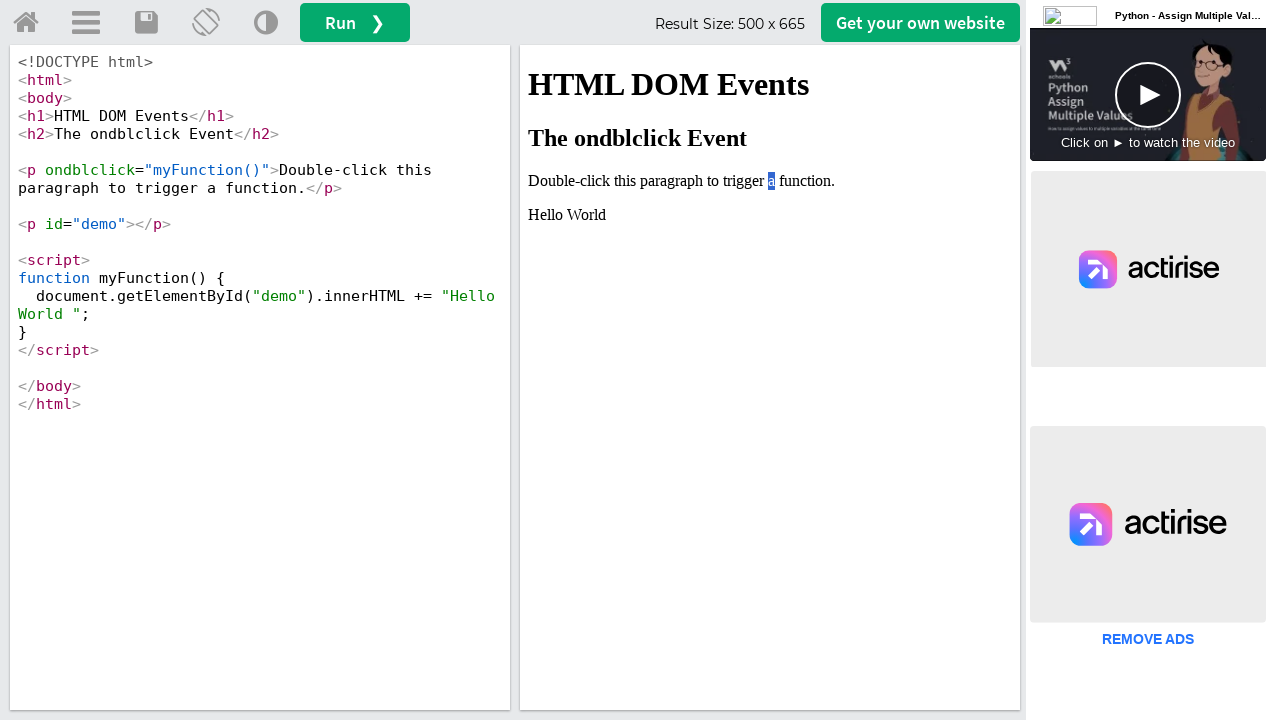

Right-clicked the paragraph element at (770, 181) on iframe#iframeResult >> internal:control=enter-frame >> xpath=//p[contains(text()
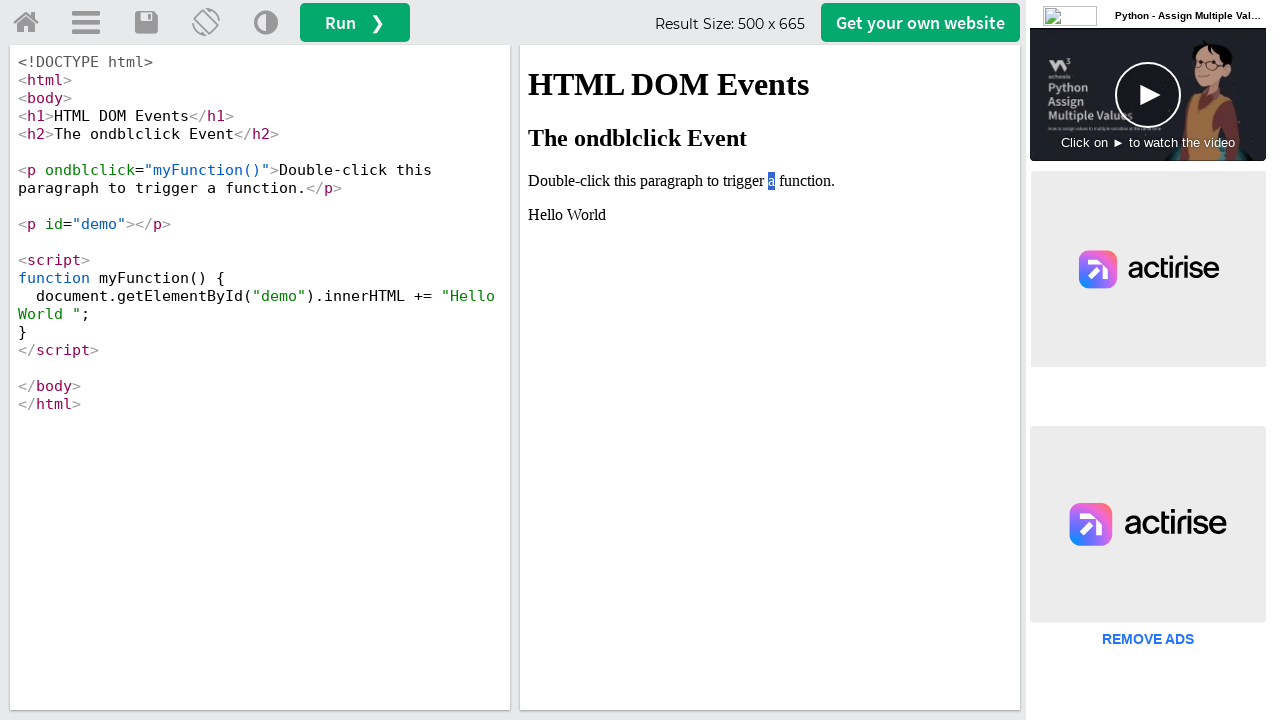

Waited 5 seconds to observe results after right-click
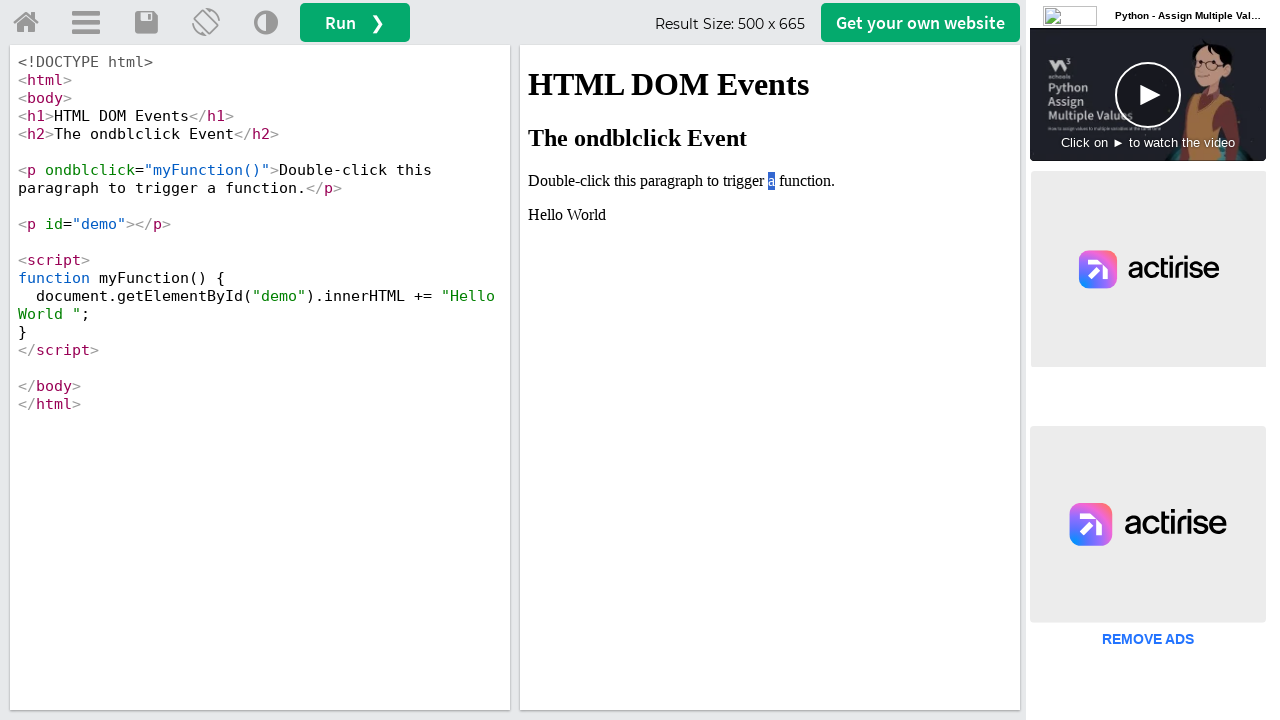

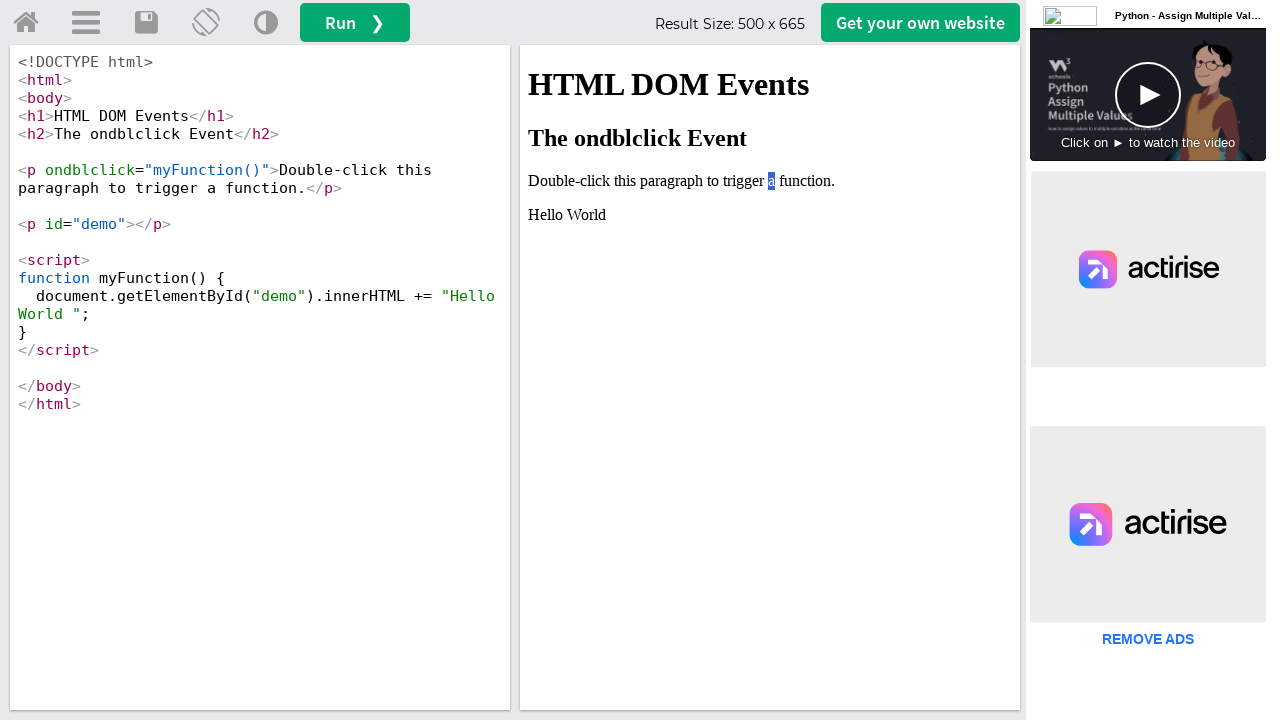